Navigates to the Erail train information website, interacts with the train list table, and clicks on train links to display train information

Starting URL: https://erail.in/

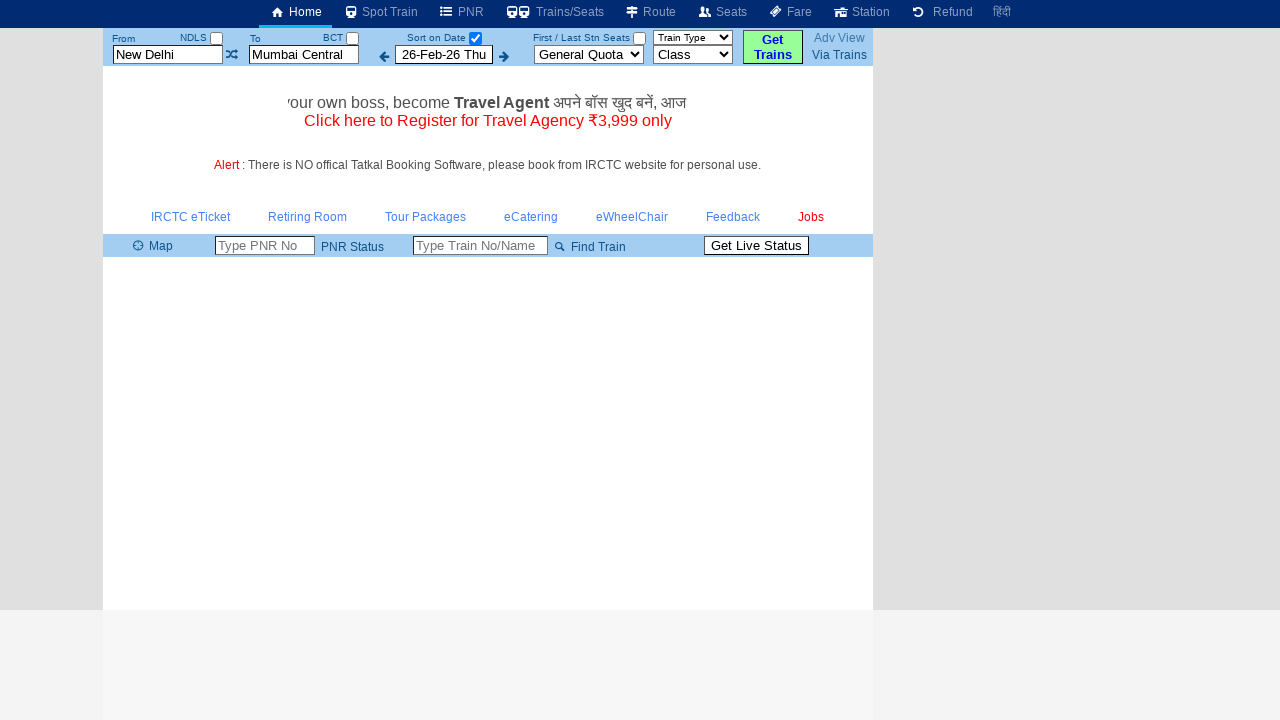

Clicked the 'From-To' button to load train list at (773, 47) on #buttonFromTo
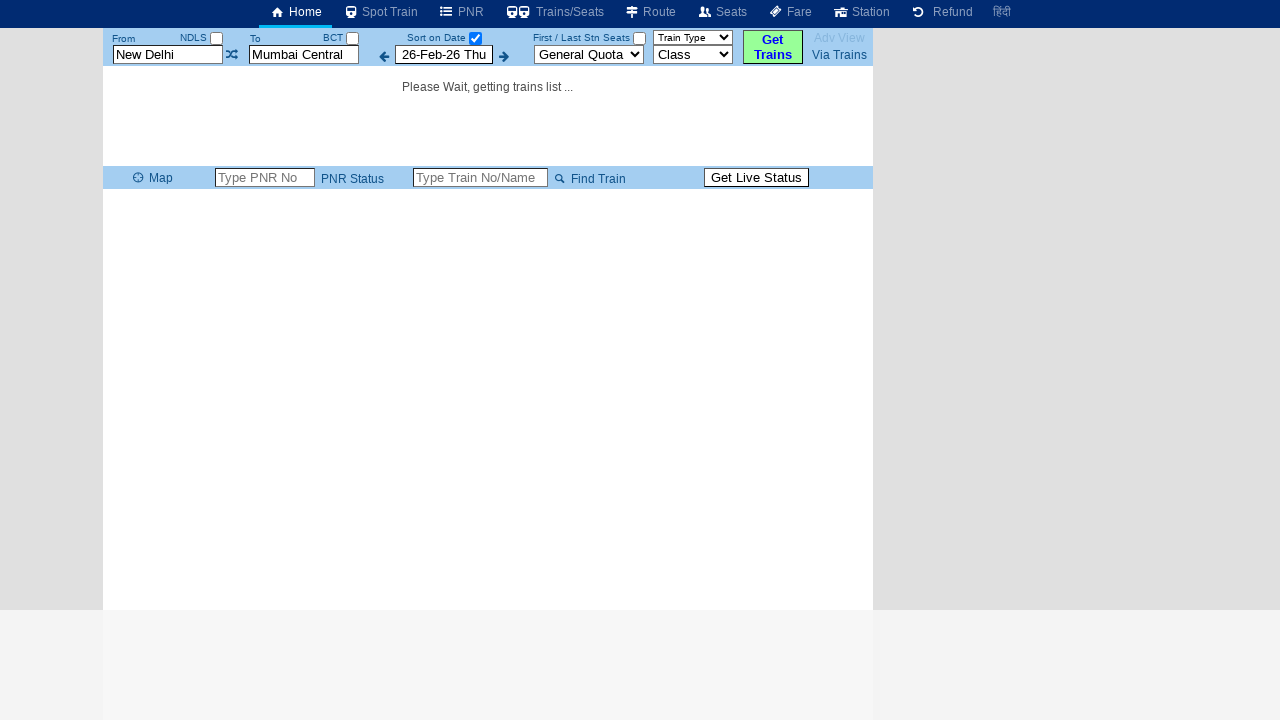

Trains table loaded
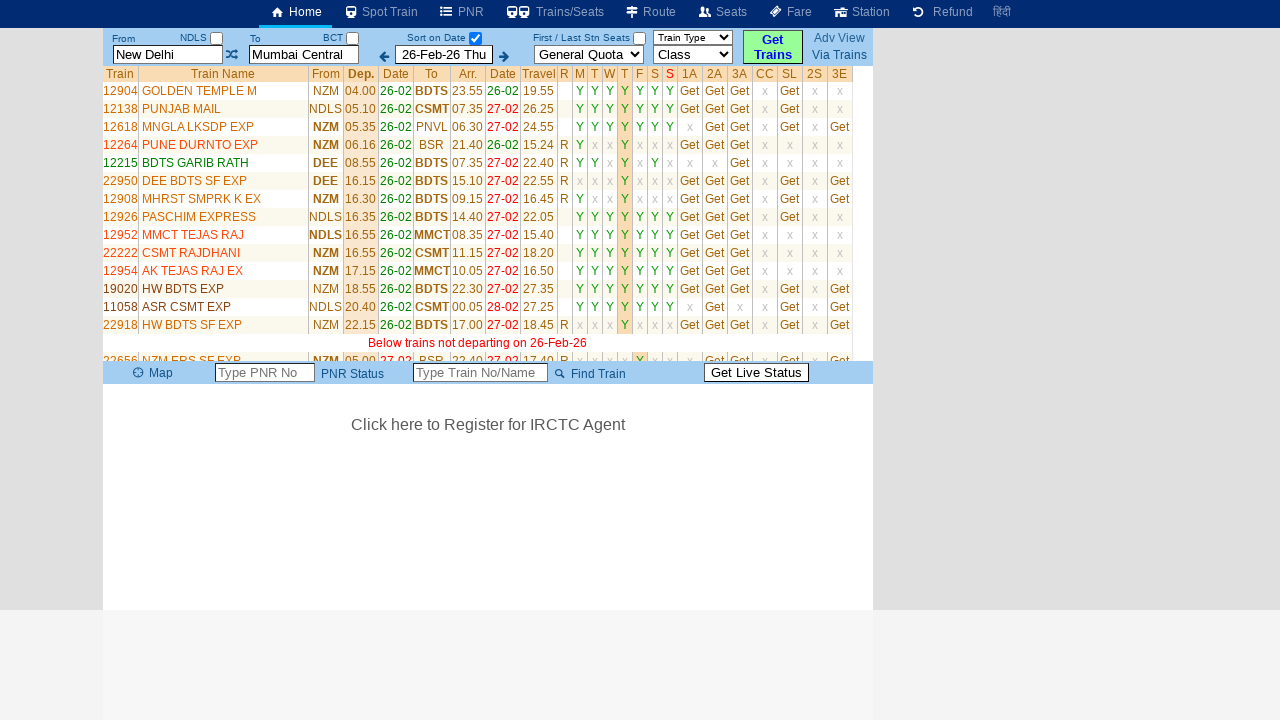

Clicked train link in 3rd row, 2nd column at (181, 109) on #divTrainsList table tbody tr:nth-child(3) td:nth-child(2) a
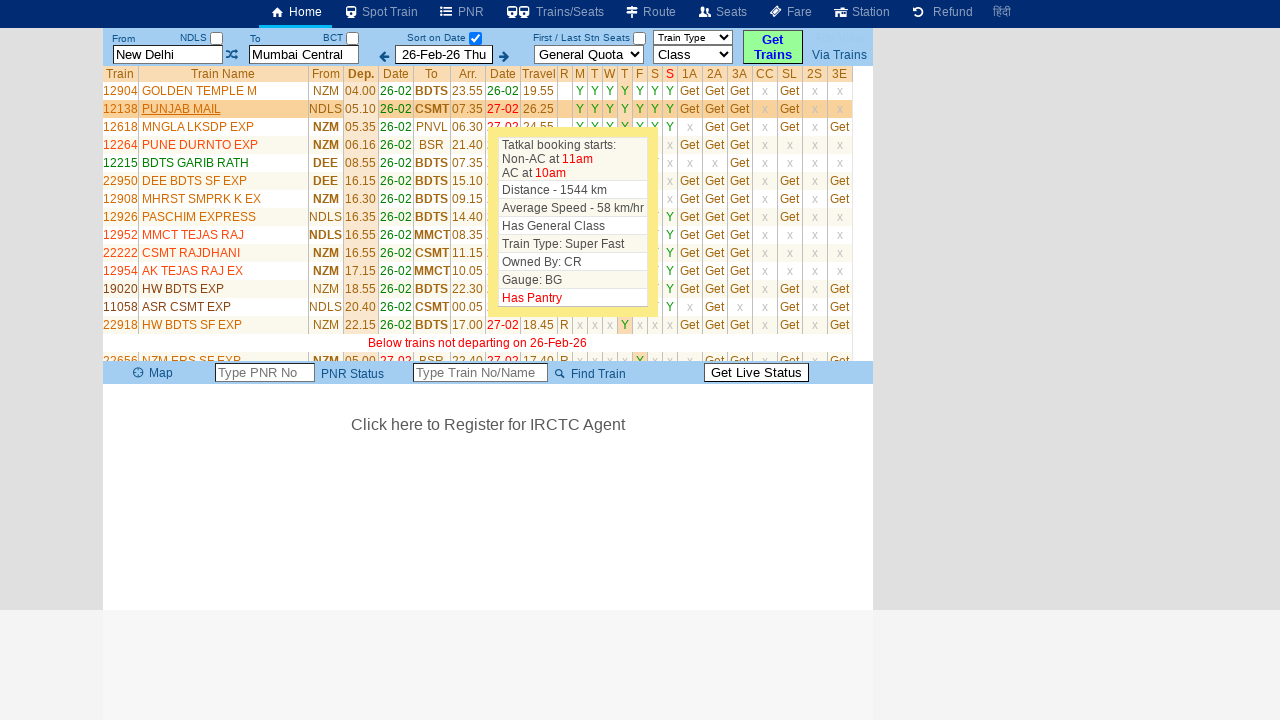

Waited for page to update after clicking train link
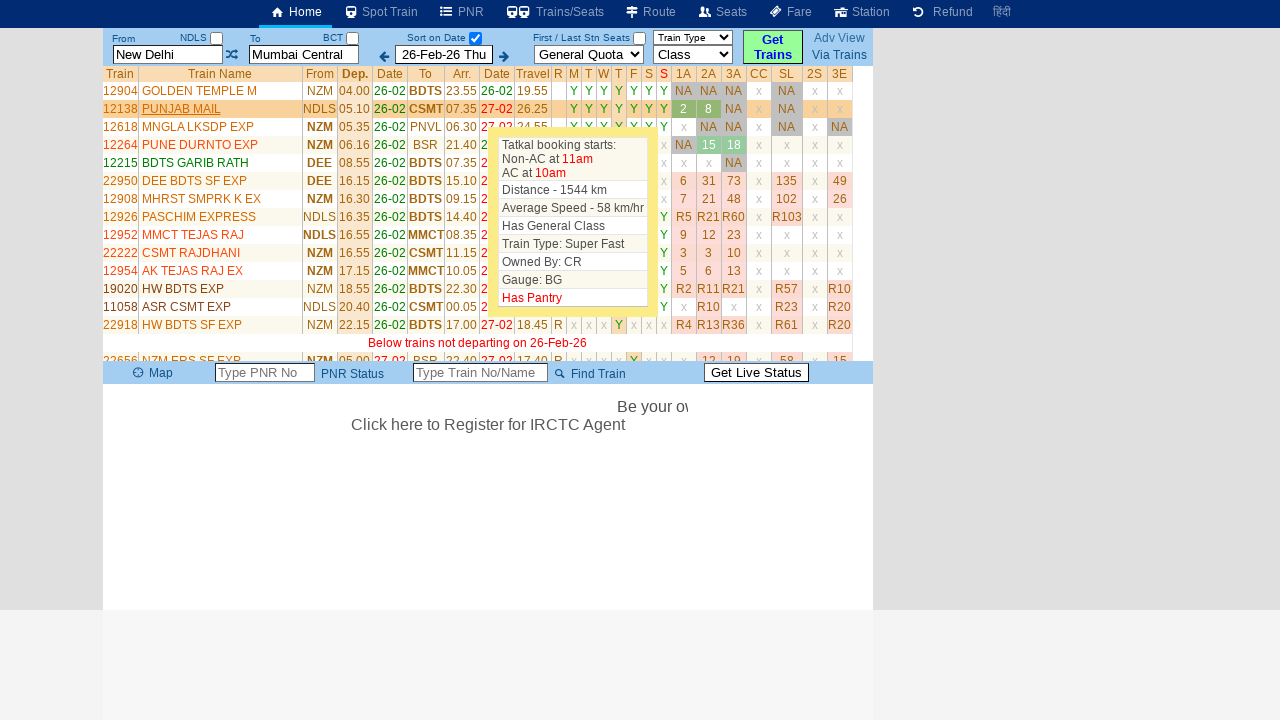

Counted 42 train rows in the table
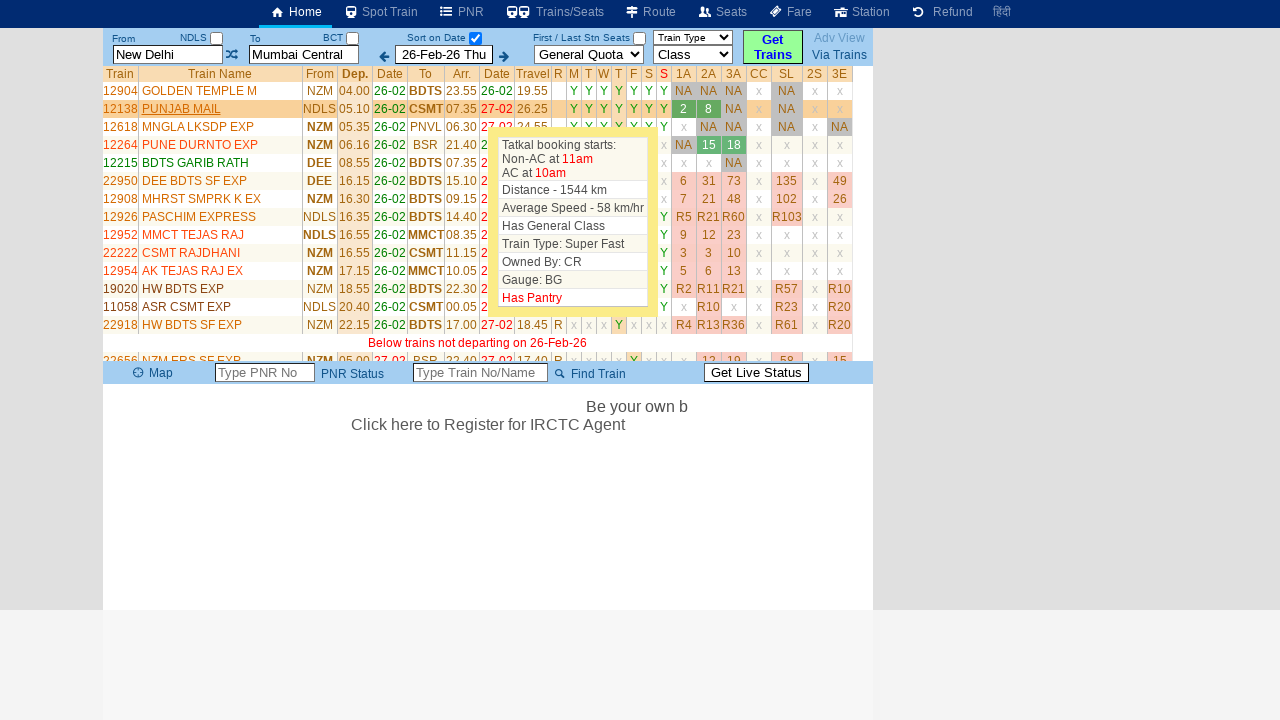

Clicked train link in row 2 at (199, 91) on #divTrainsList table tbody tr:nth-child(2) td:nth-child(2) a
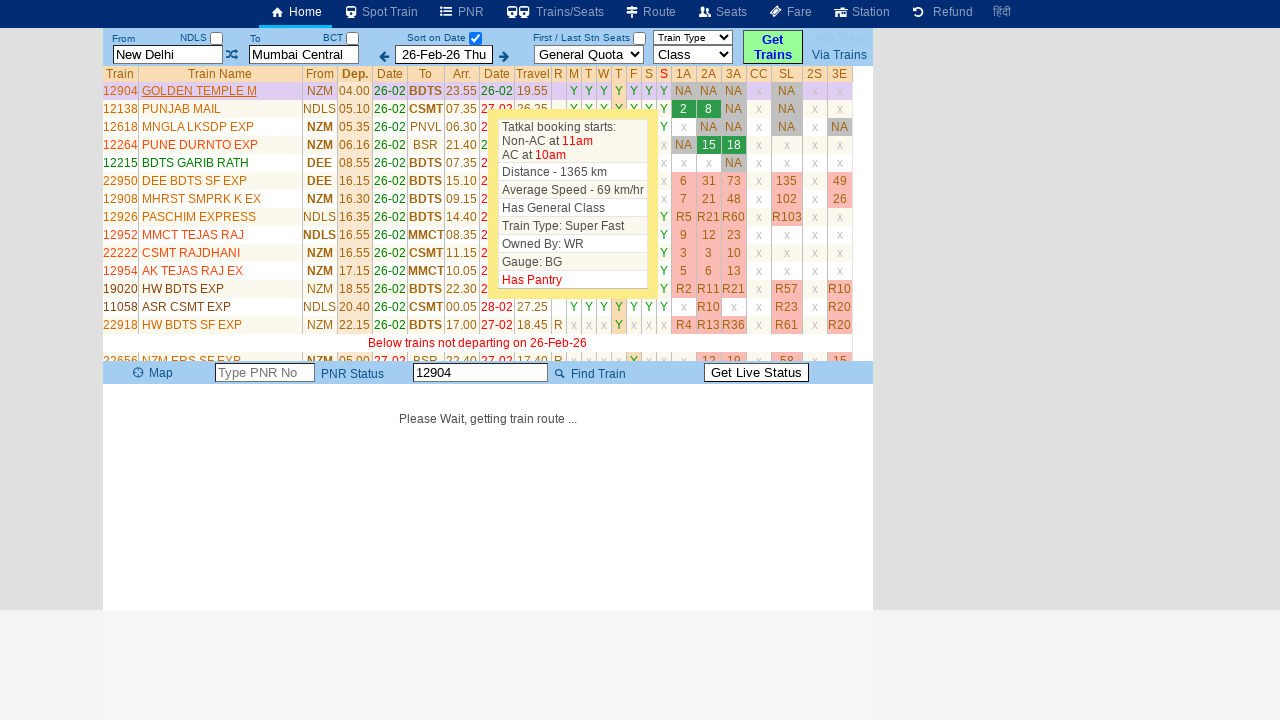

Brief wait after clicking train link in row 2
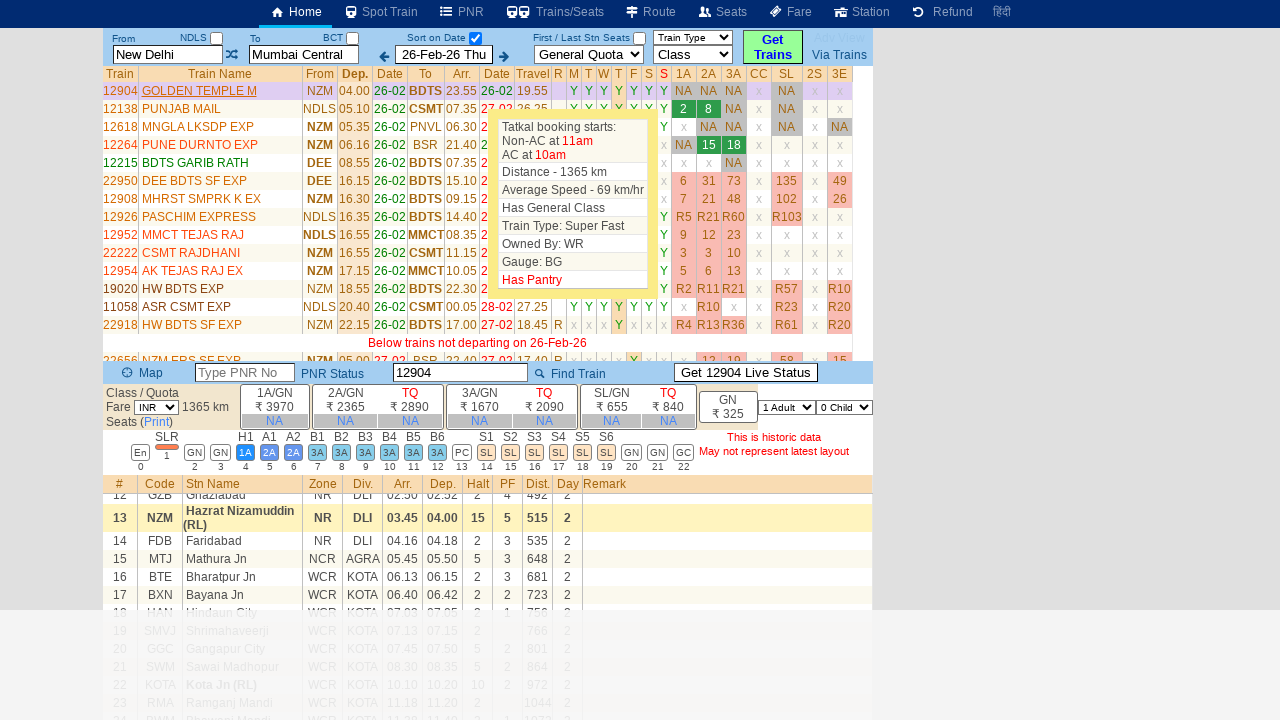

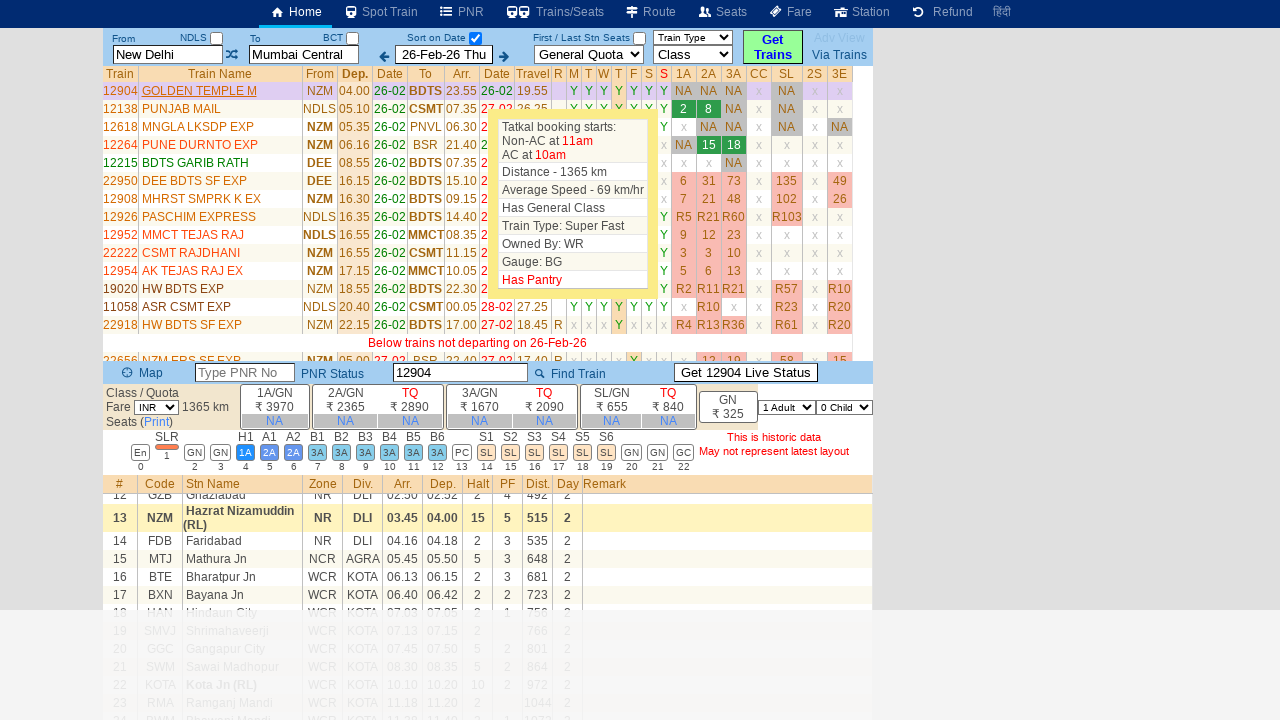